Tests the checkout flow by adding an item to cart and completing the checkout form with shipping details

Starting URL: https://danube-web.shop/

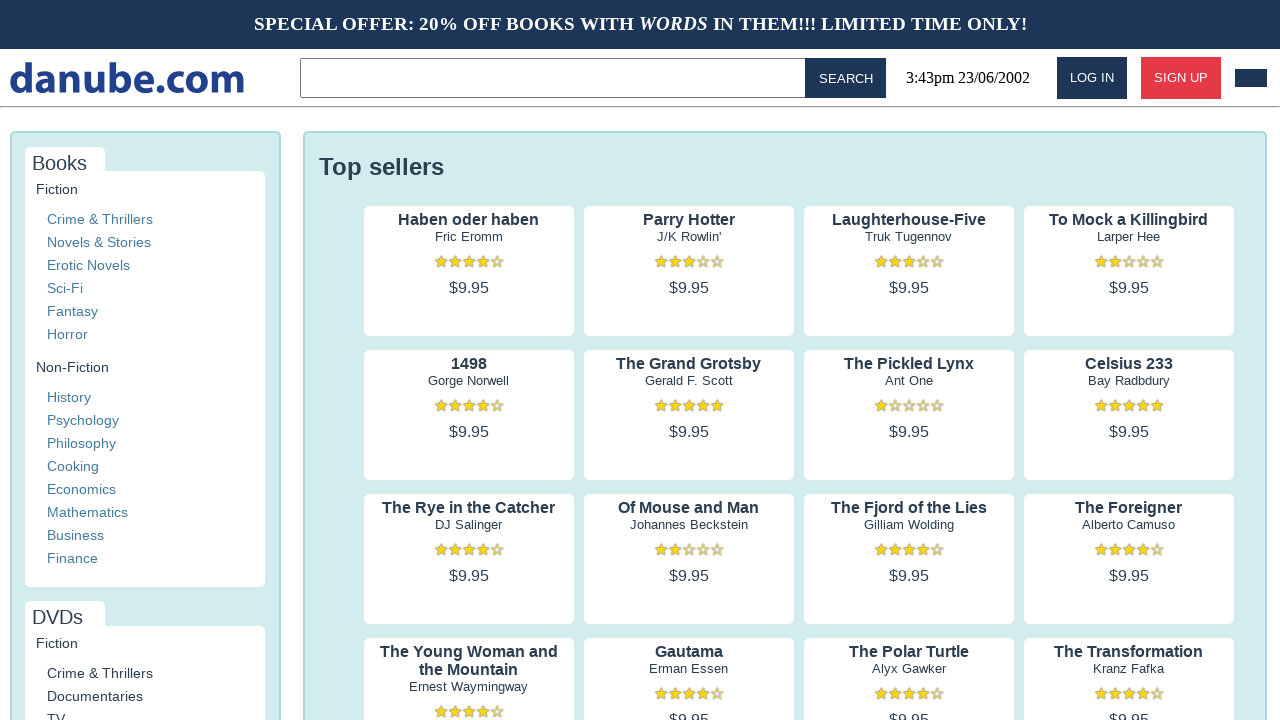

Clicked on product 'Haben oder haben' to view details at (469, 220) on internal:text="Haben oder haben"i
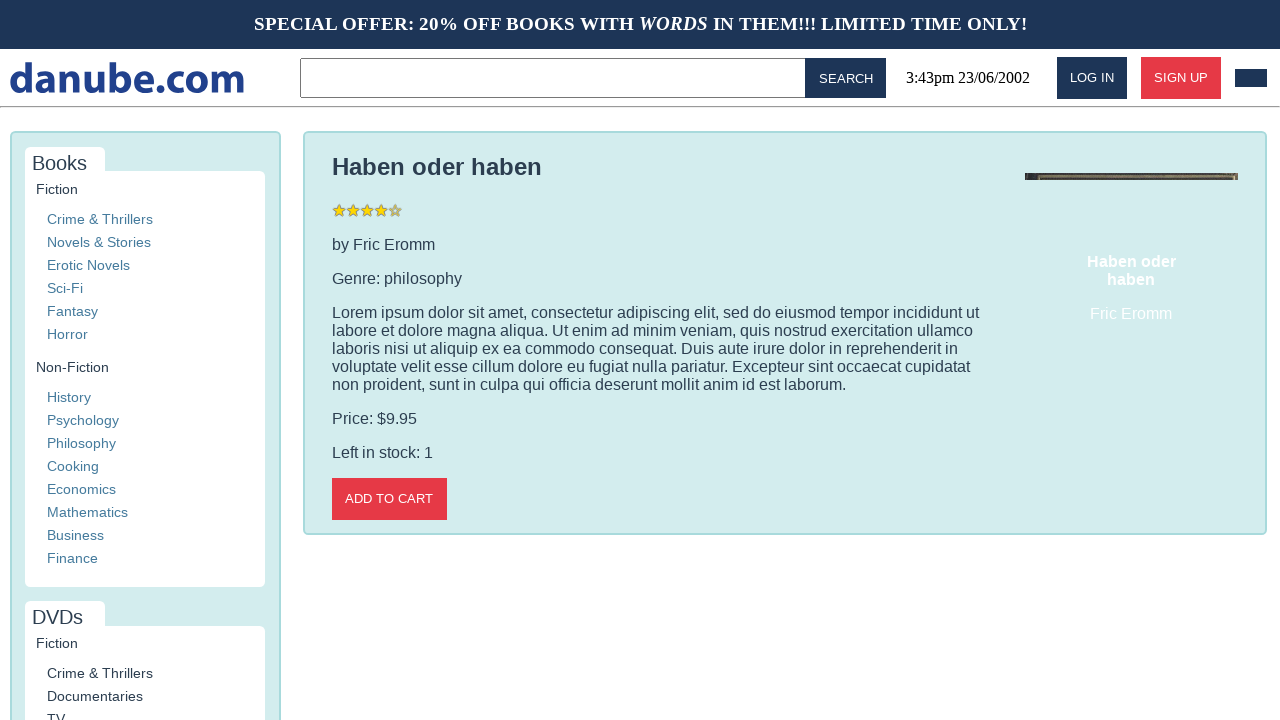

Clicked 'Add to cart' button at (389, 499) on internal:role=button[name="Add to cart"i]
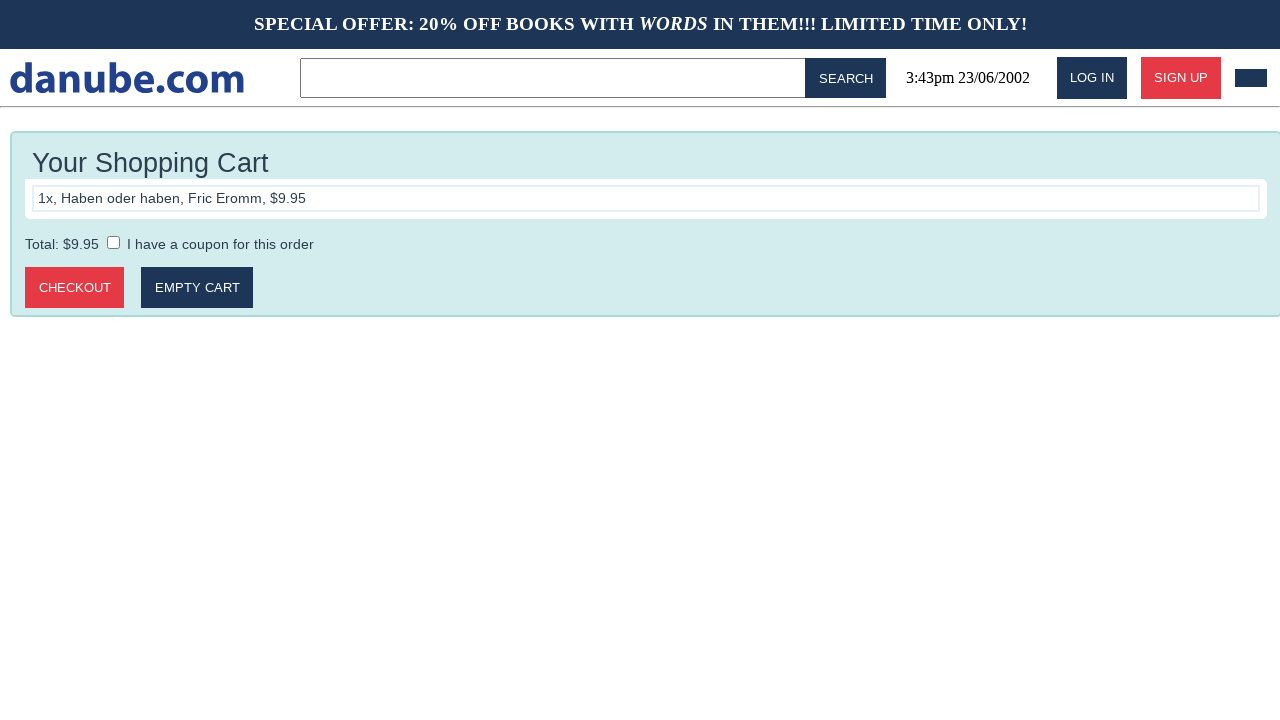

Clicked 'Checkout' button to proceed to checkout at (75, 288) on internal:role=button[name="Checkout"i]
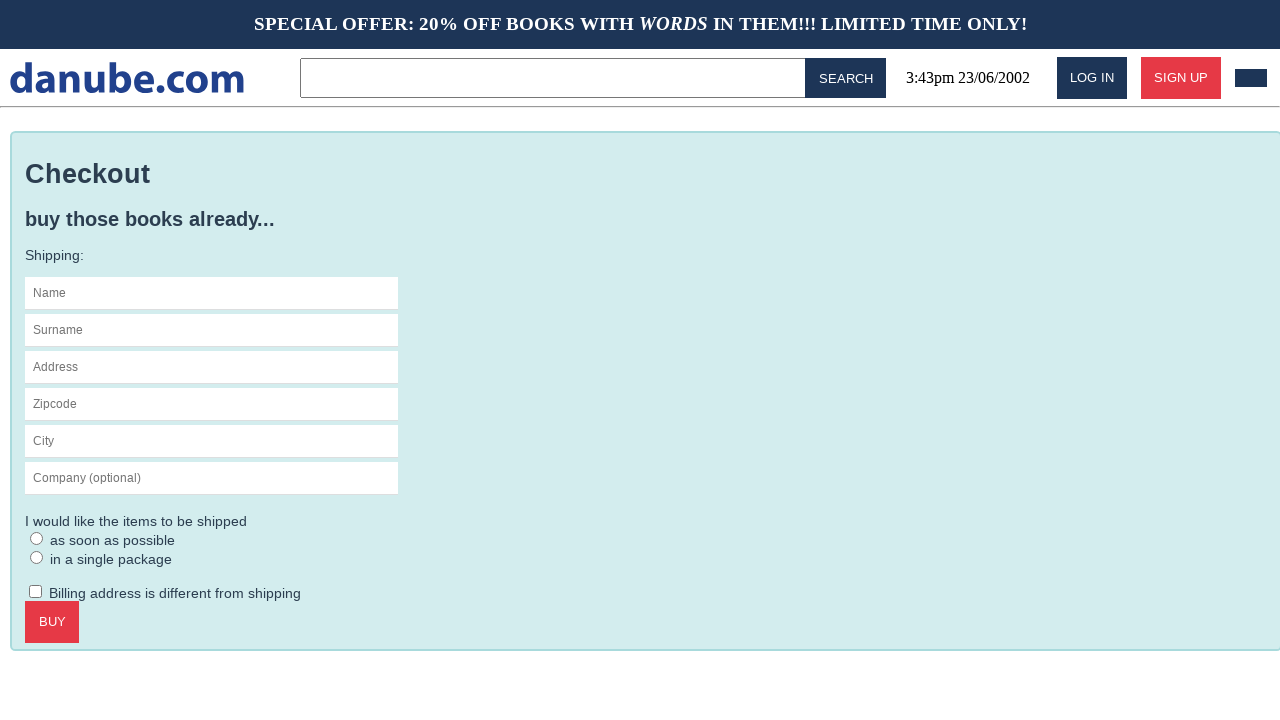

Filled name field with 'Max' on #s-name
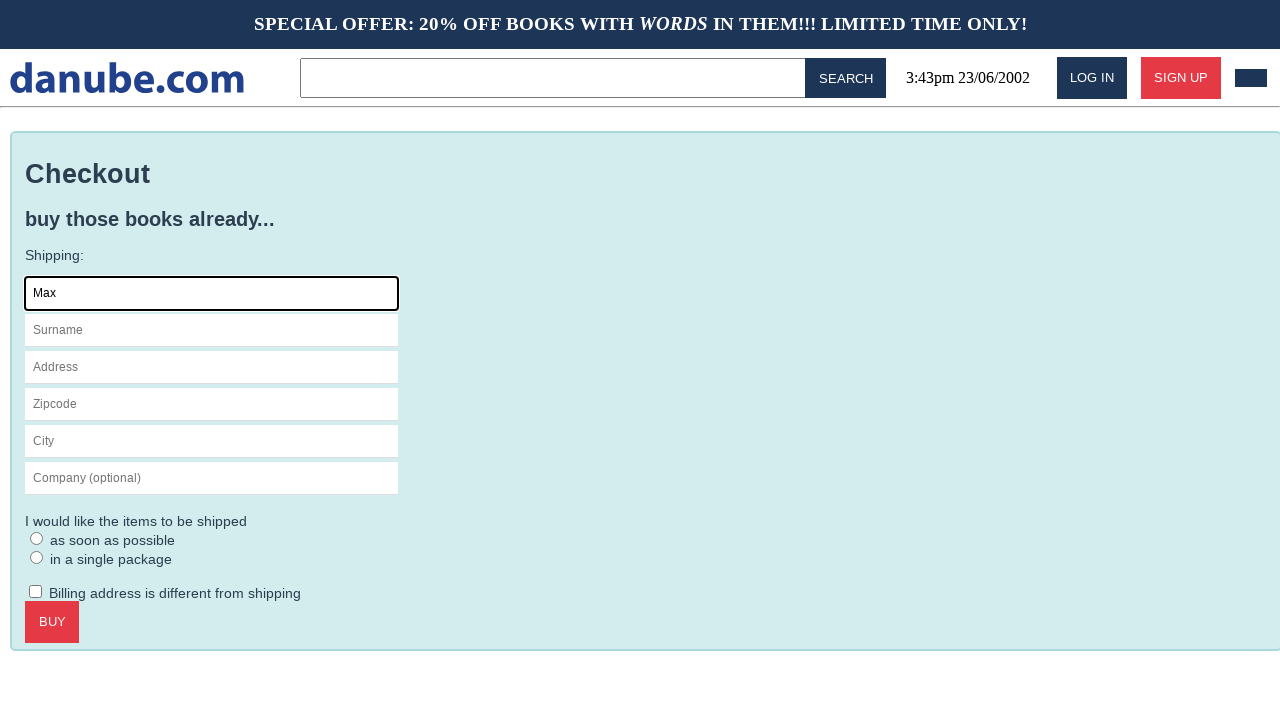

Filled surname field with 'Mustermann' on internal:attr=[placeholder="Surname"i]
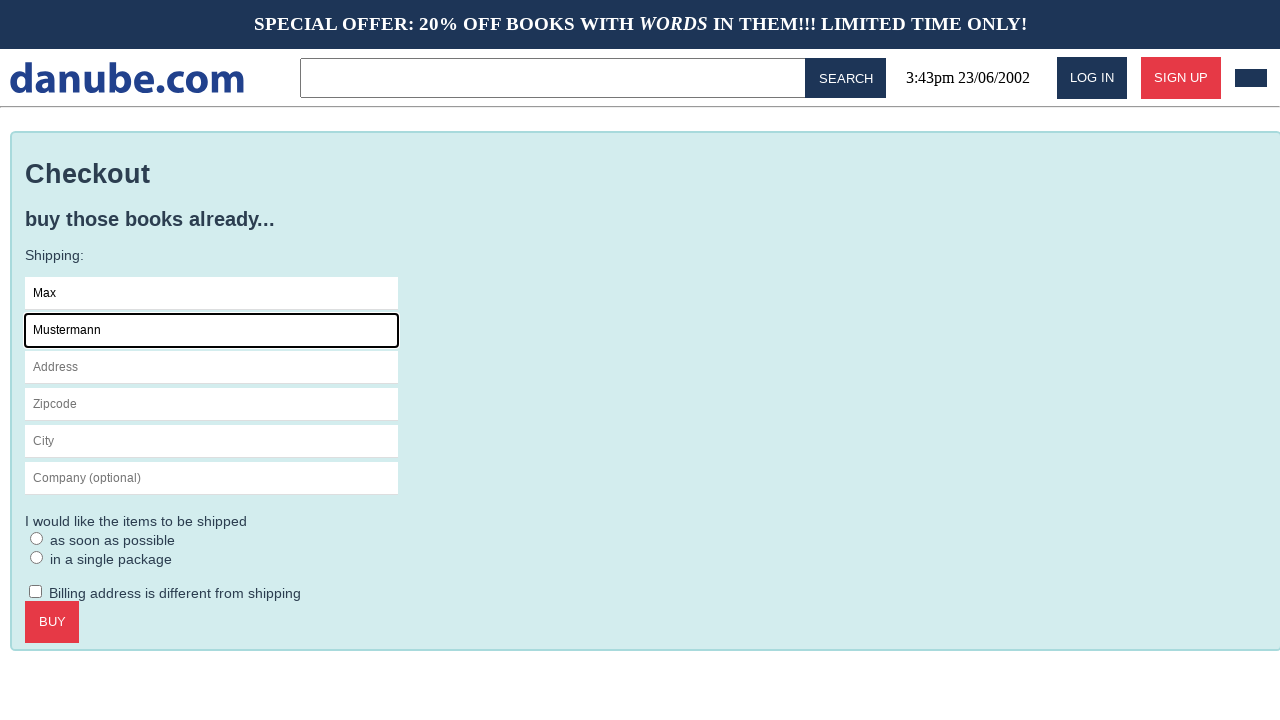

Filled address field with 'Charlottenstr. 57' on internal:attr=[placeholder="Address"i]
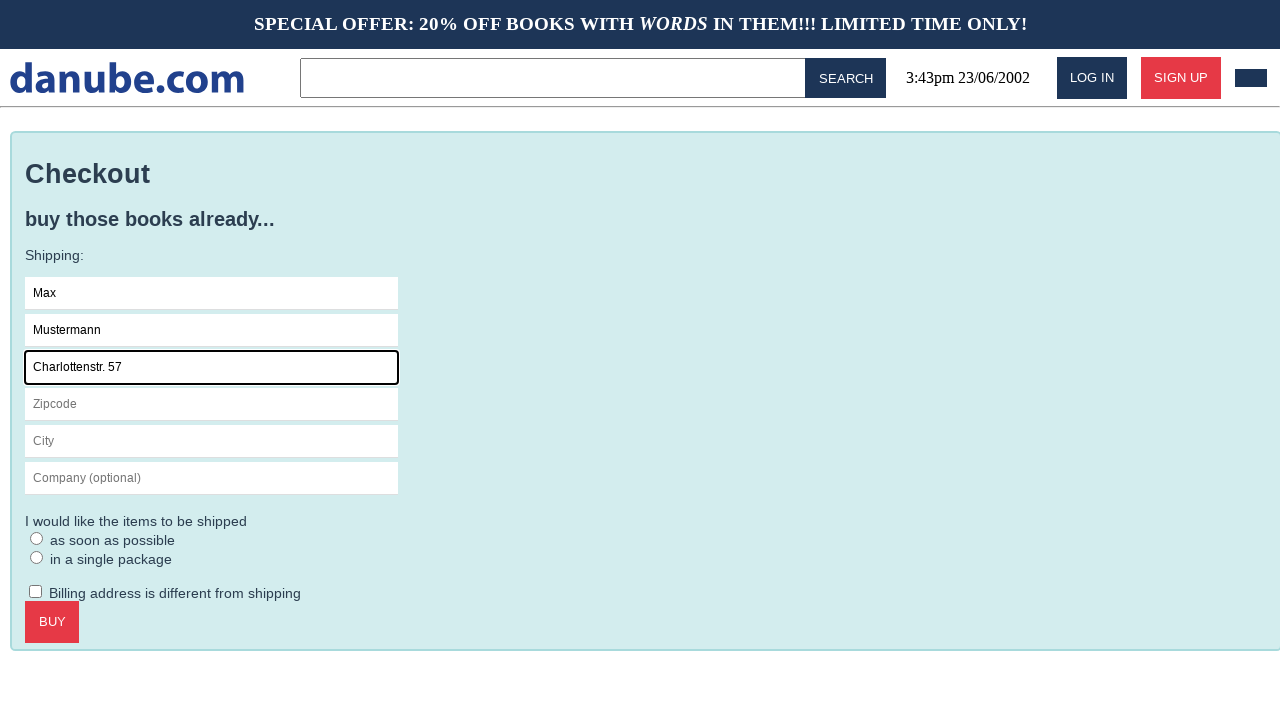

Filled zipcode field with '10117' on internal:attr=[placeholder="Zipcode"i]
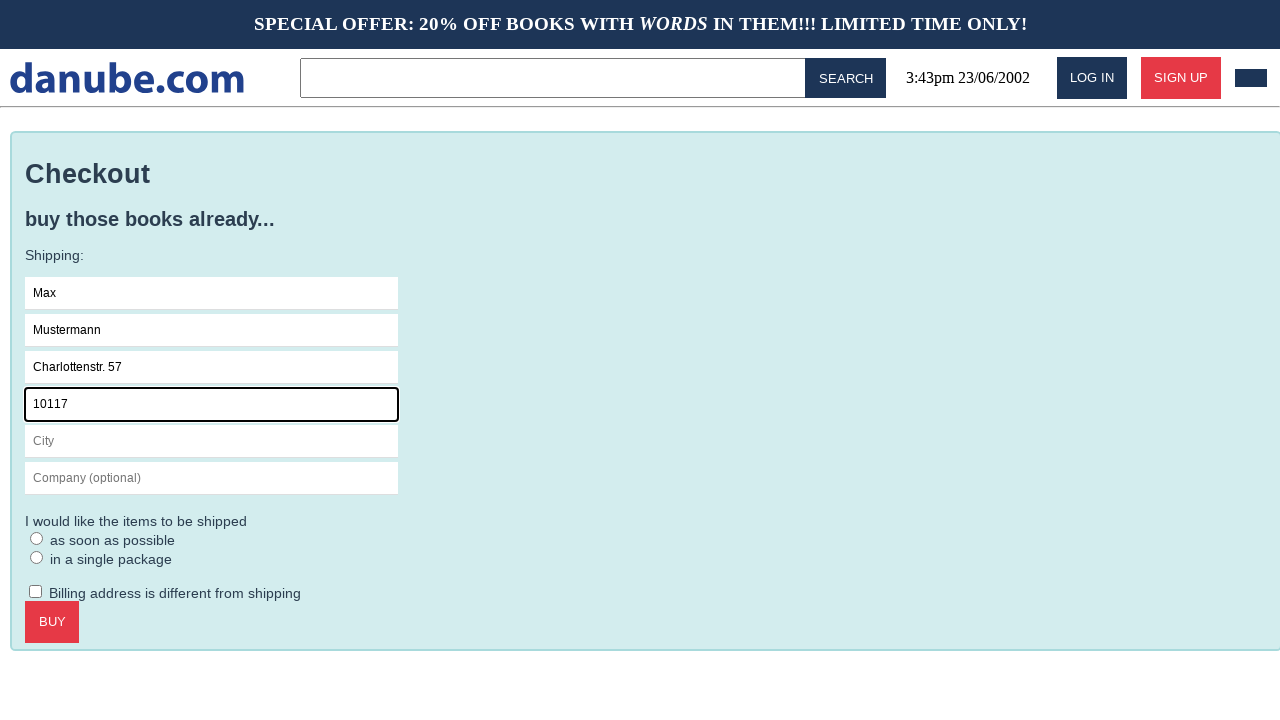

Filled city field with 'Berlin' on internal:attr=[placeholder="City"i]
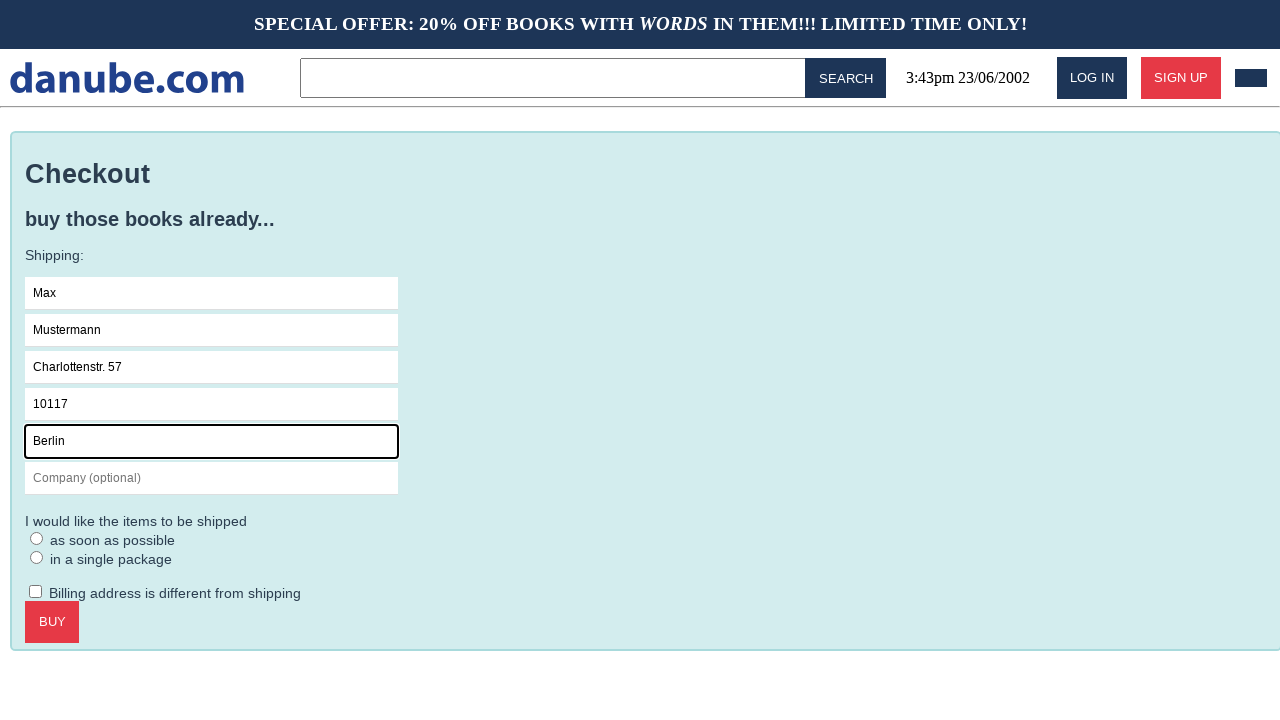

Filled company field with 'Firma GmbH' on internal:attr=[placeholder="Company (optional)"i]
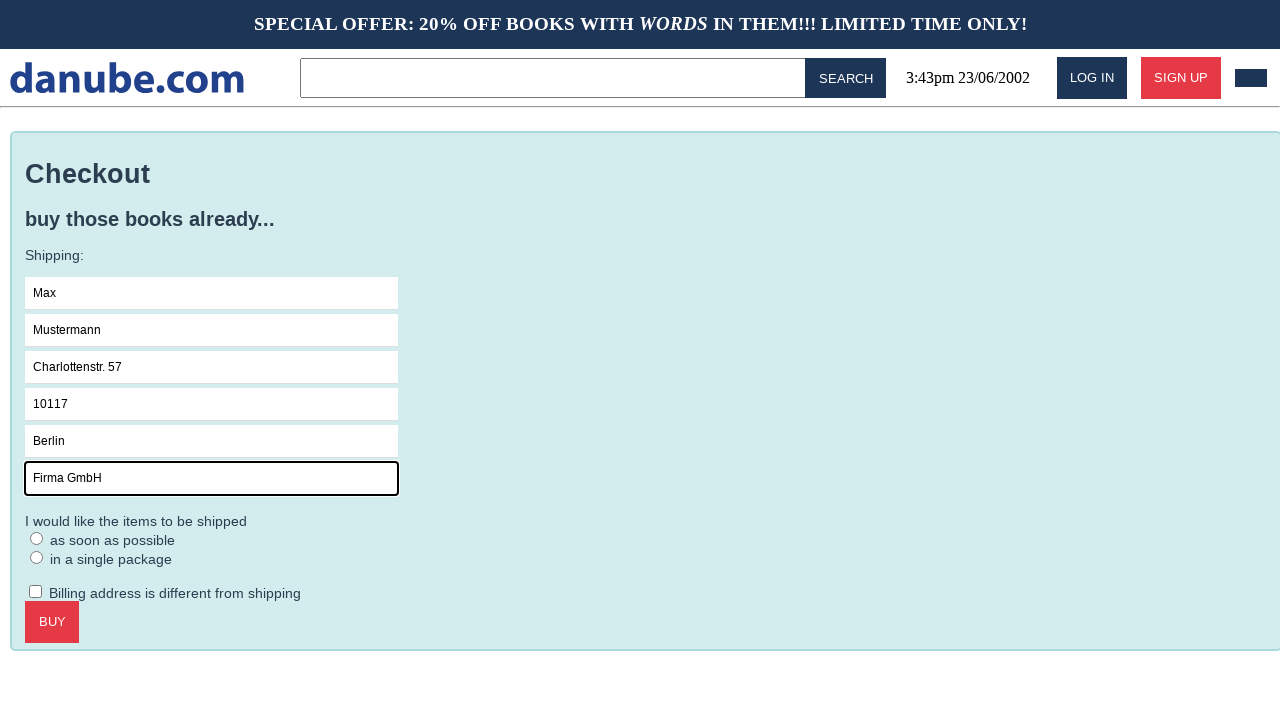

Selected delivery option 'as soon as possible' at (37, 538) on internal:label="as soon as possible"i
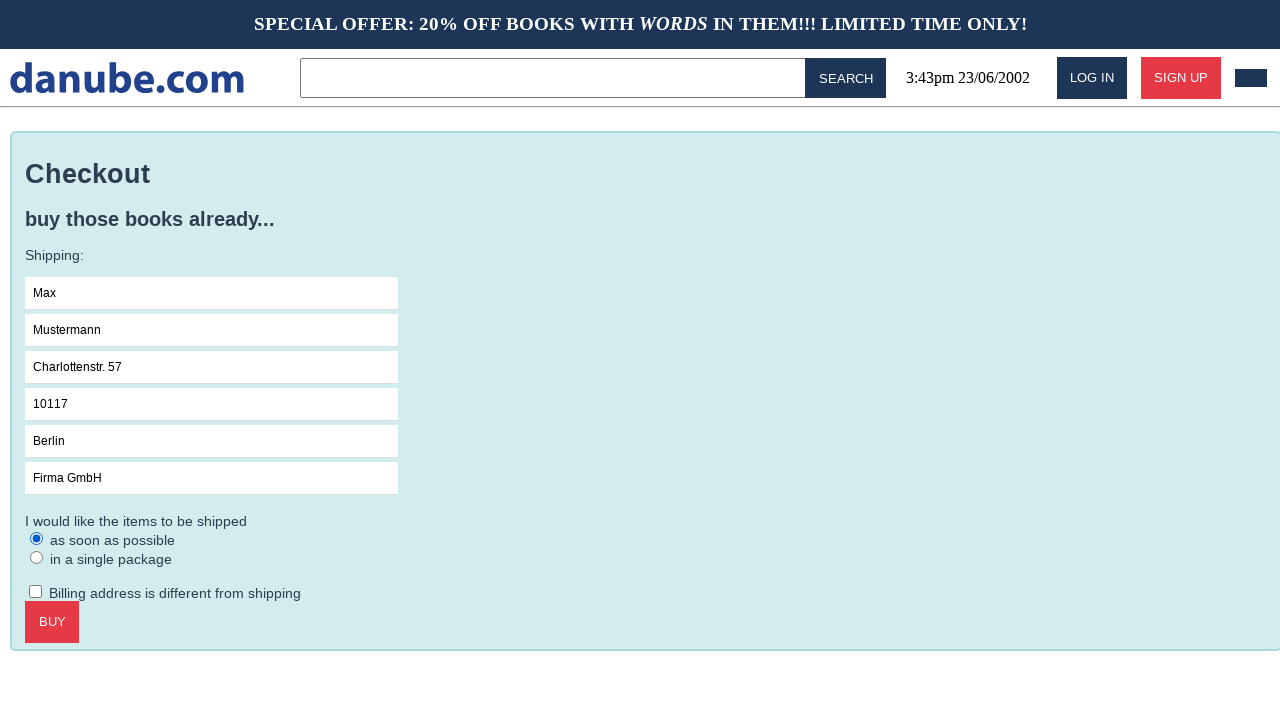

Clicked 'Buy' button to confirm purchase at (52, 622) on internal:role=button[name="Buy"i]
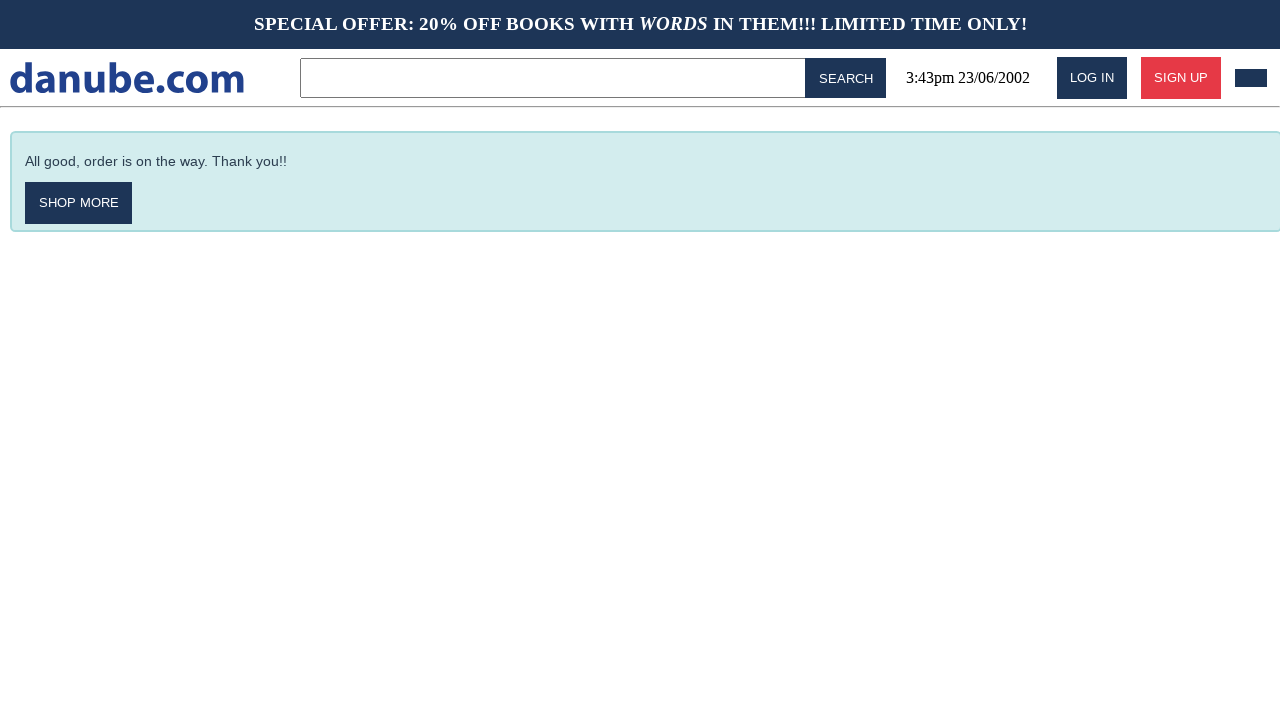

Order confirmation message appeared and is visible
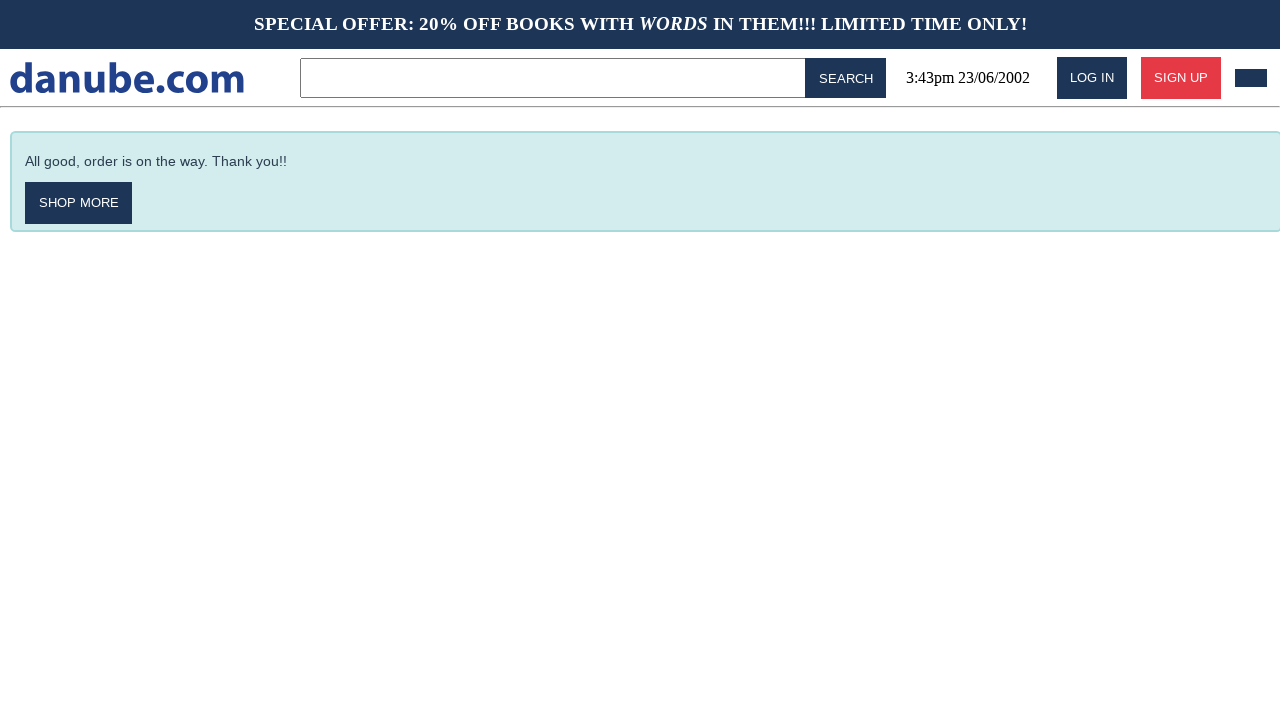

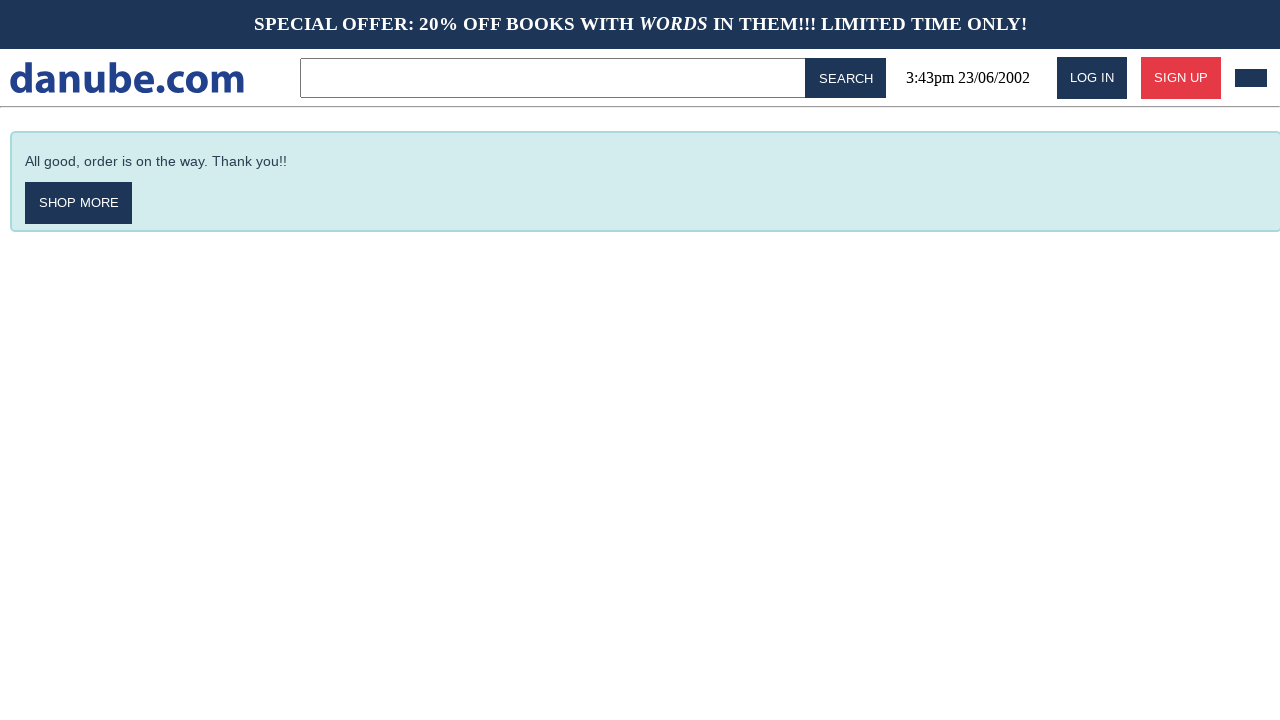